Tests DuckDuckGo search functionality by searching for "Cheese!" and verifying the page title changes after search

Starting URL: https://duckduckgo.com

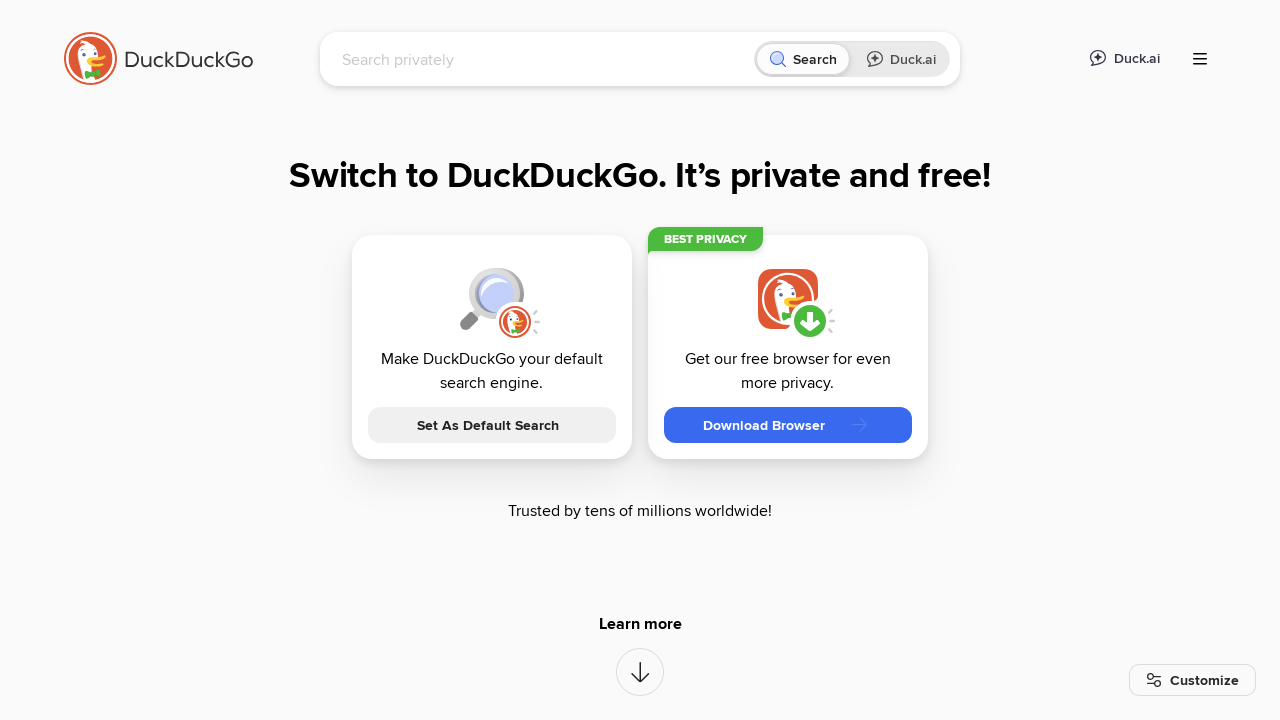

Filled search box with 'Cheese!' on input[name='q']
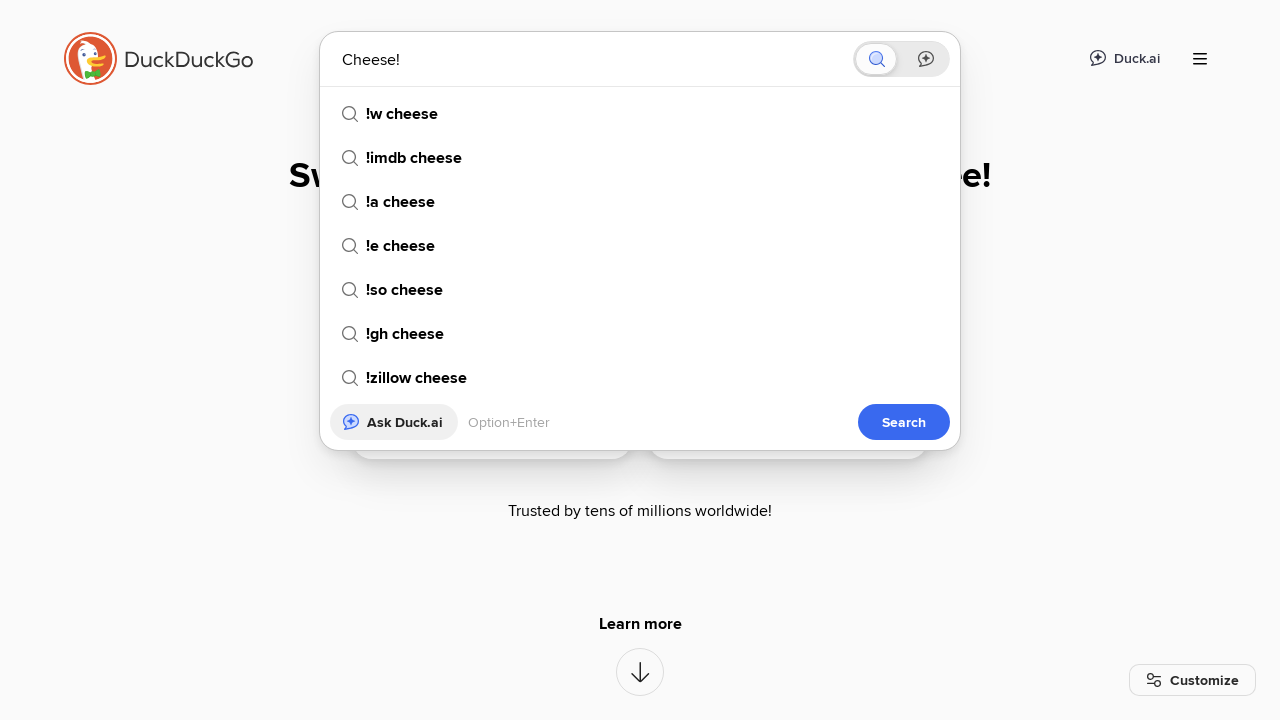

Pressed Enter to submit search on input[name='q']
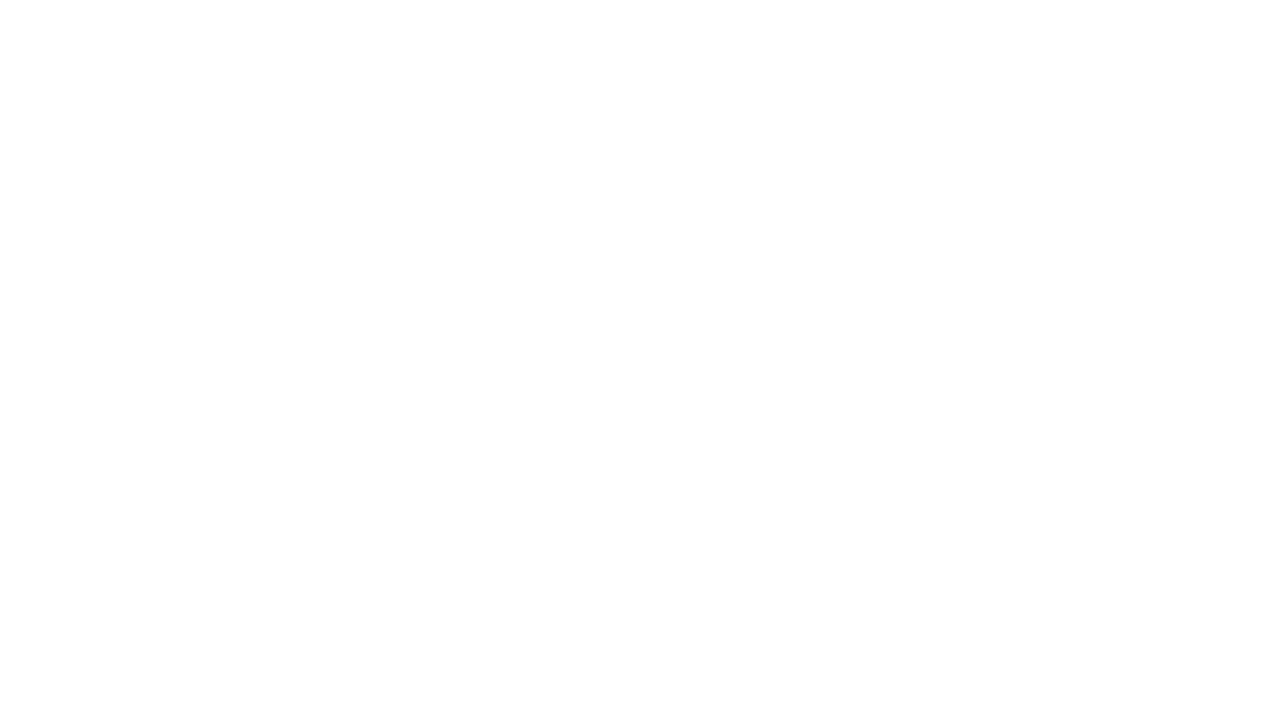

Page loaded after search submission
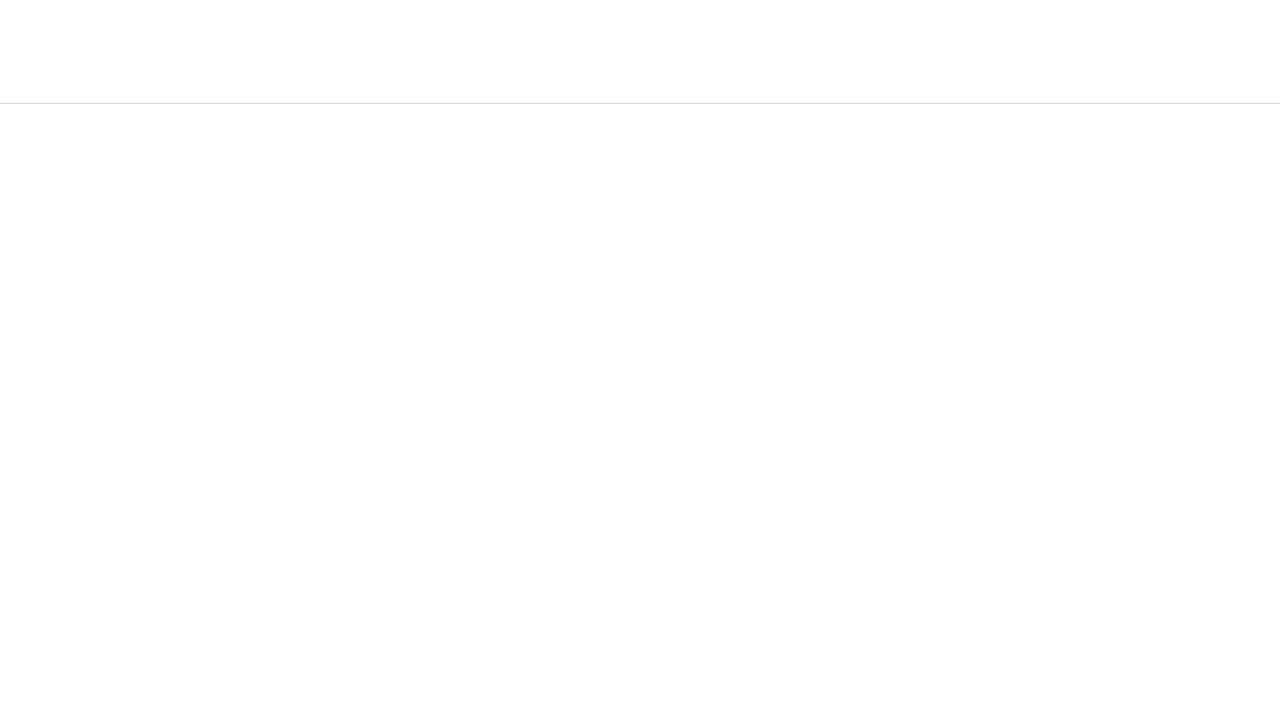

Page title now contains 'cheese'
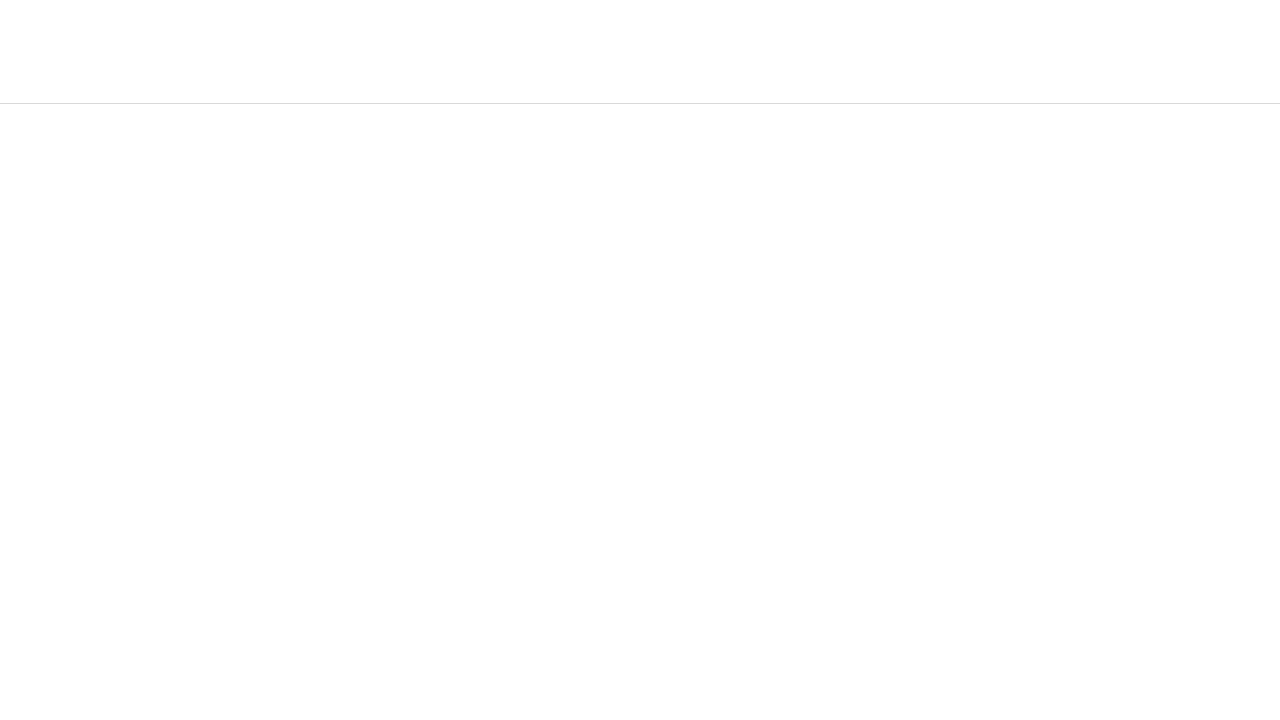

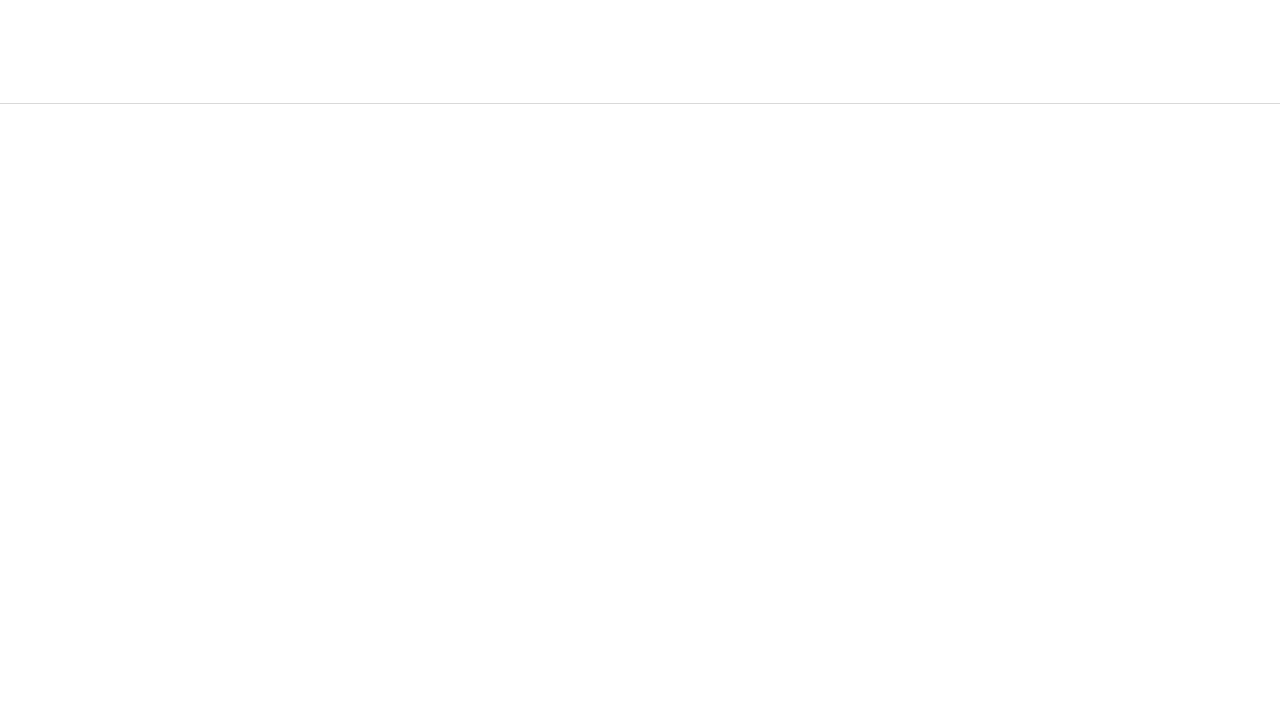